Tests drag and drop using click-and-hold action to move elements between columns

Starting URL: https://the-internet.herokuapp.com/drag_and_drop

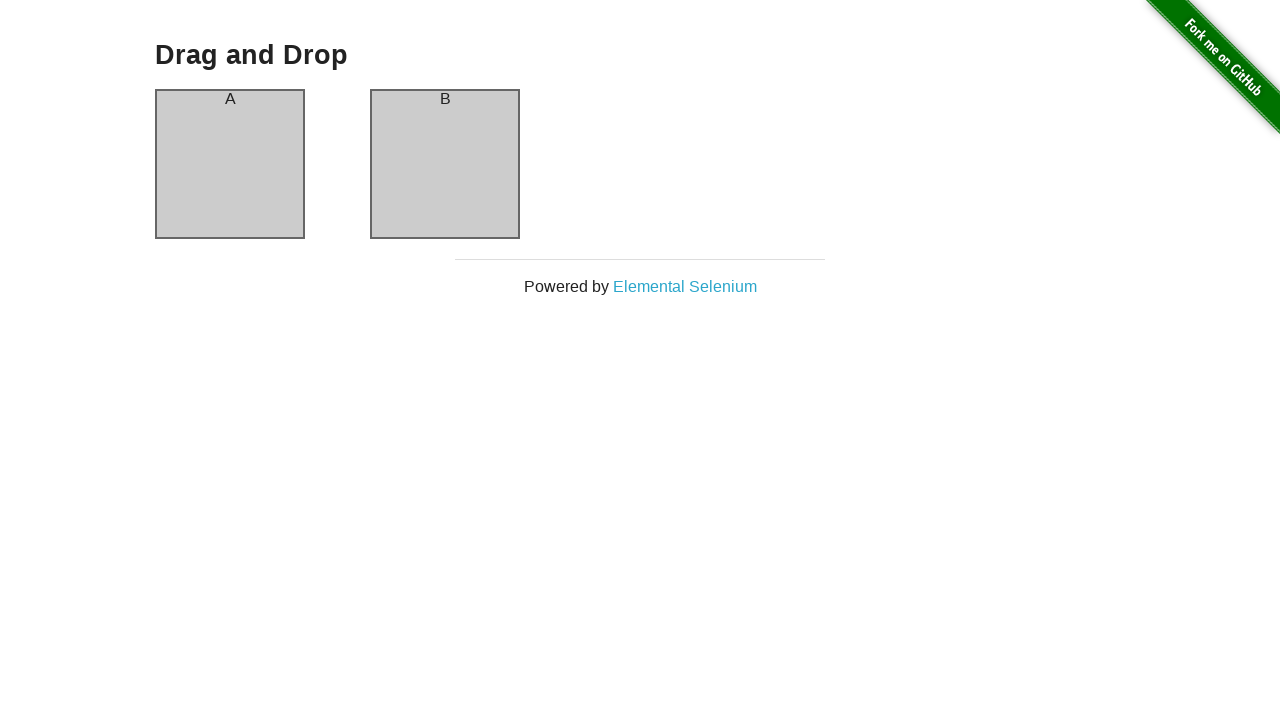

Located source element in column A
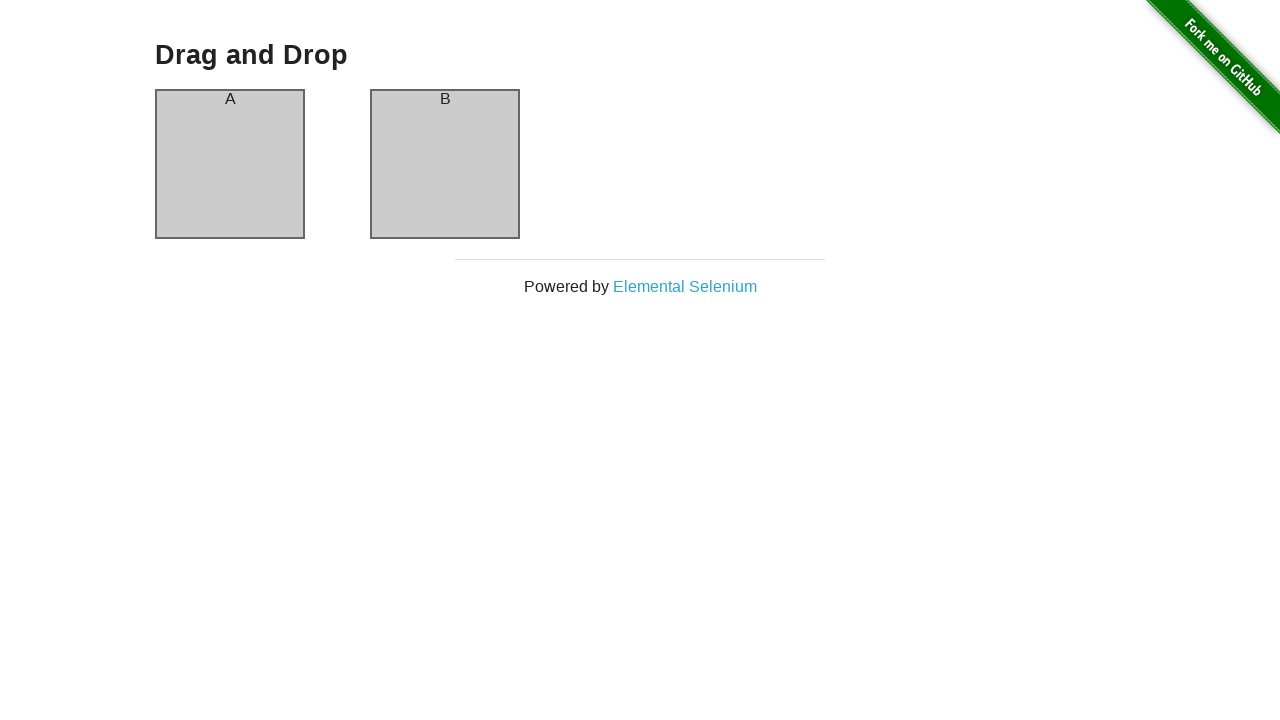

Located target element in column B
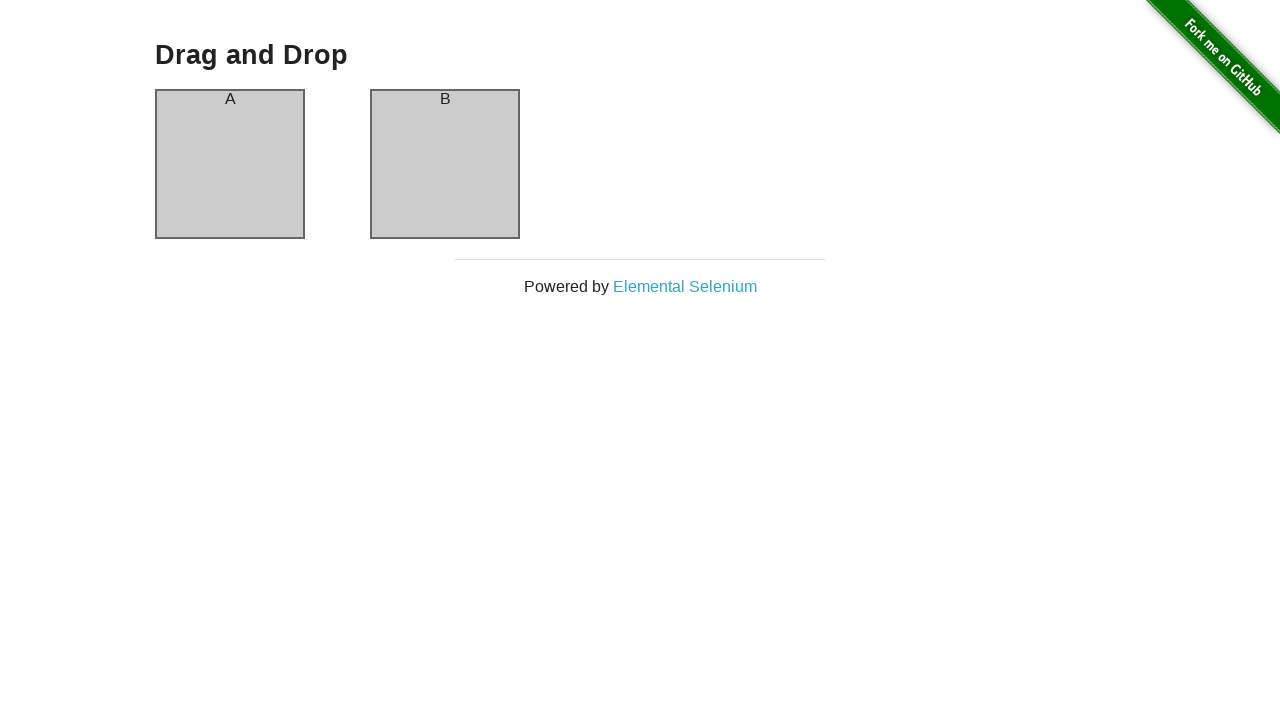

Dragged element from column A to column B using click-and-hold action at (445, 164)
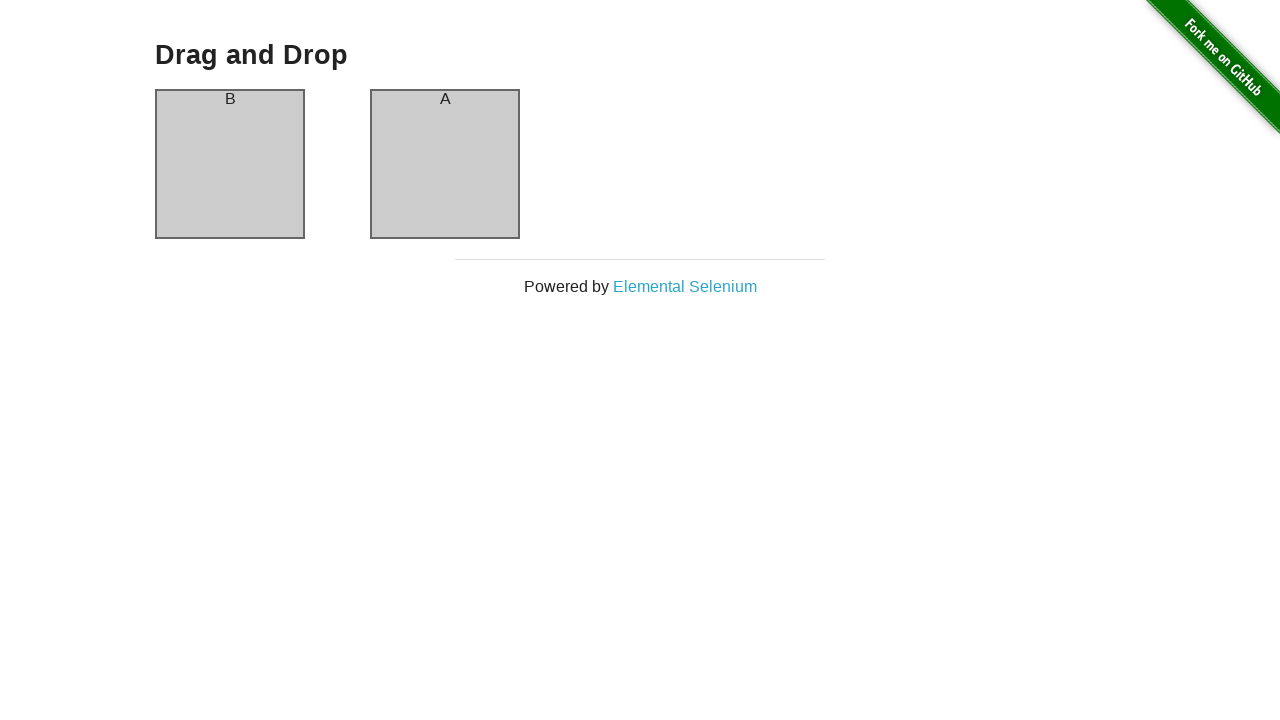

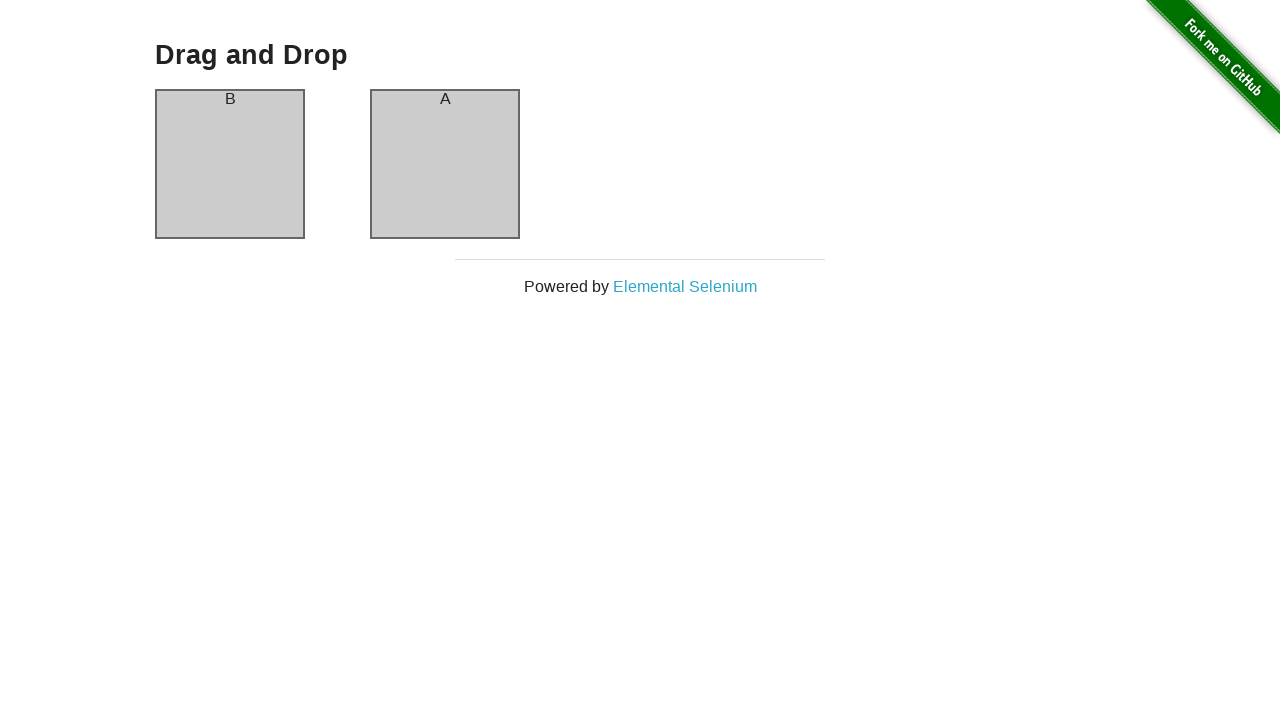